Tests select menu functionality by selecting "Magenta" option from an old-style dropdown list

Starting URL: https://demoqa.com/select-menu

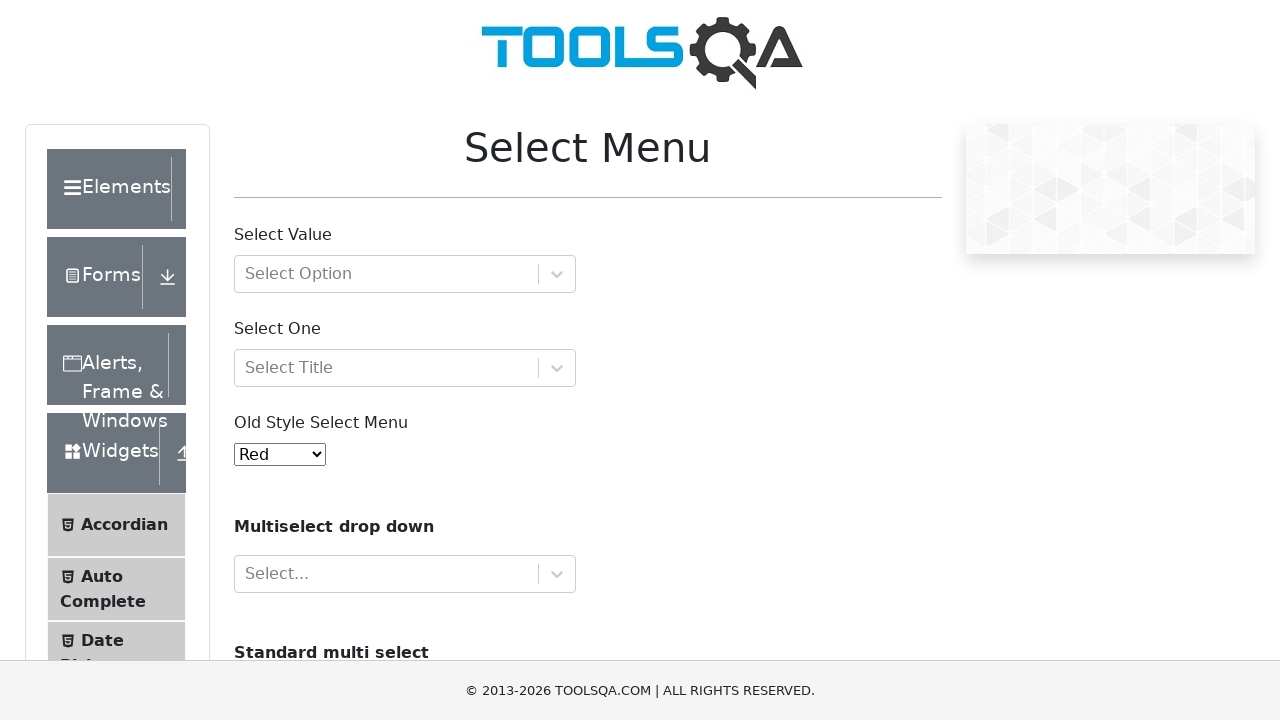

Waited for old-style select menu to be visible
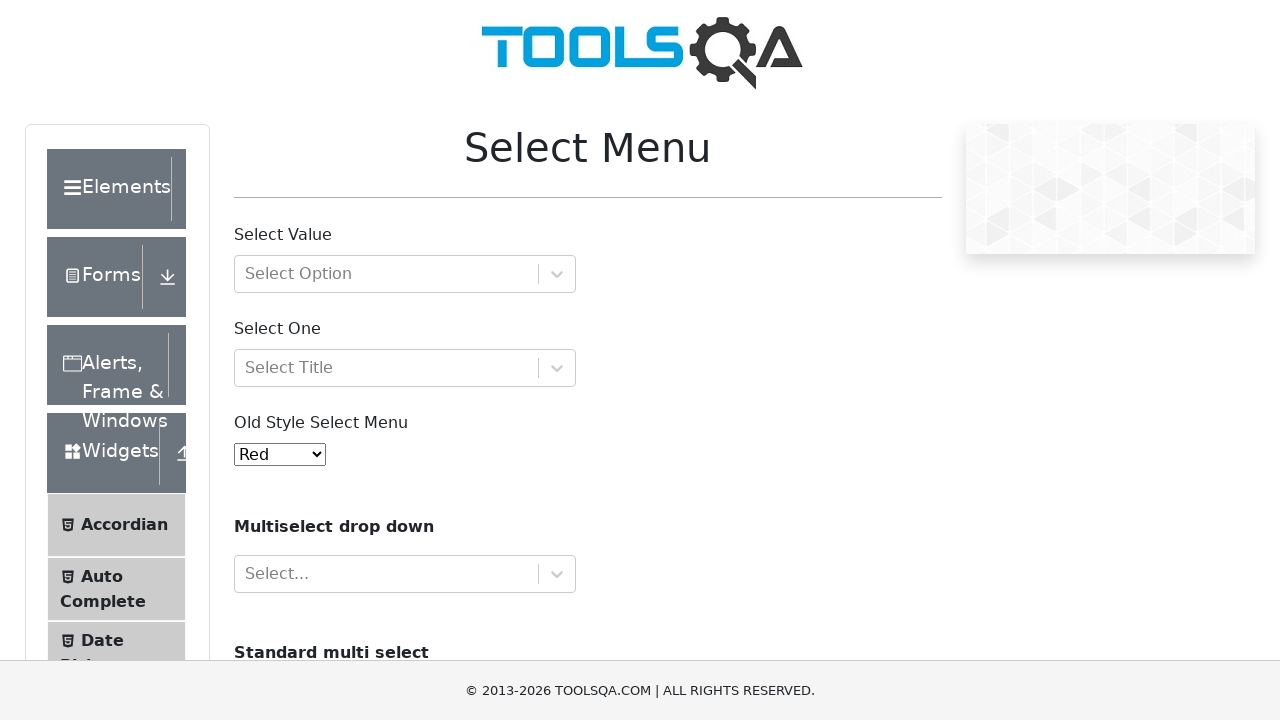

Selected 'Magenta' option from the dropdown menu on #oldSelectMenu
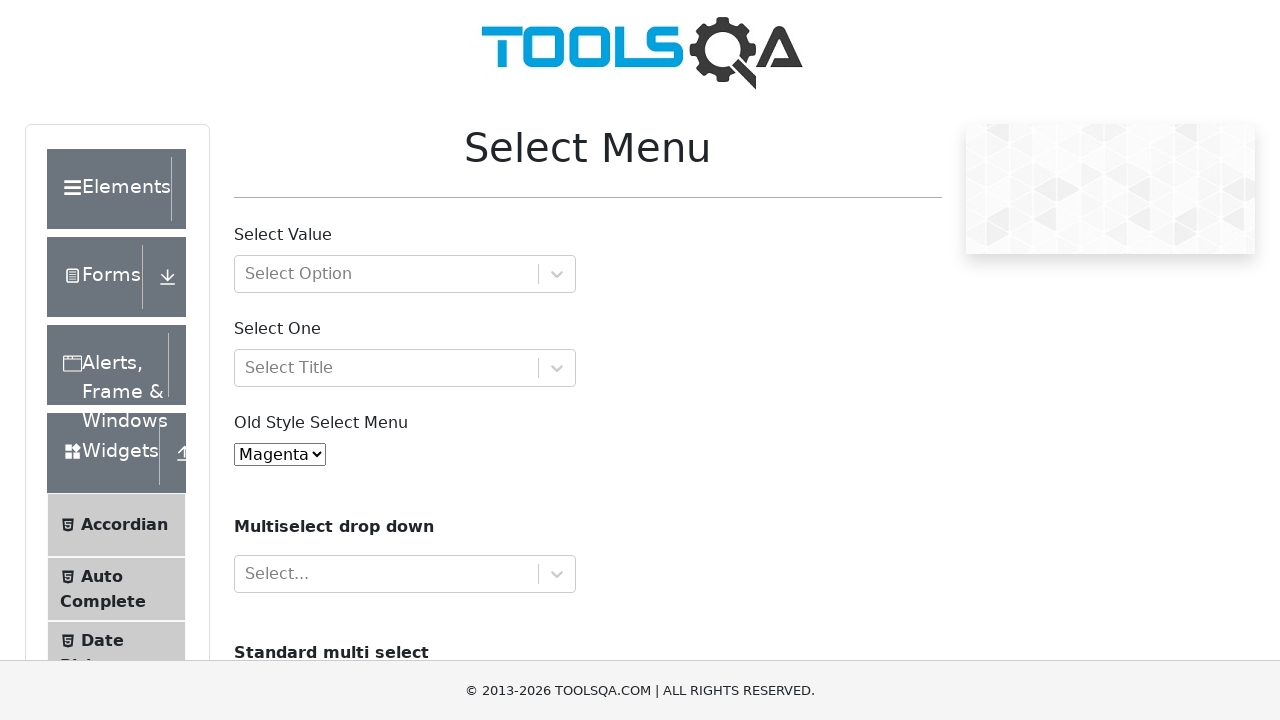

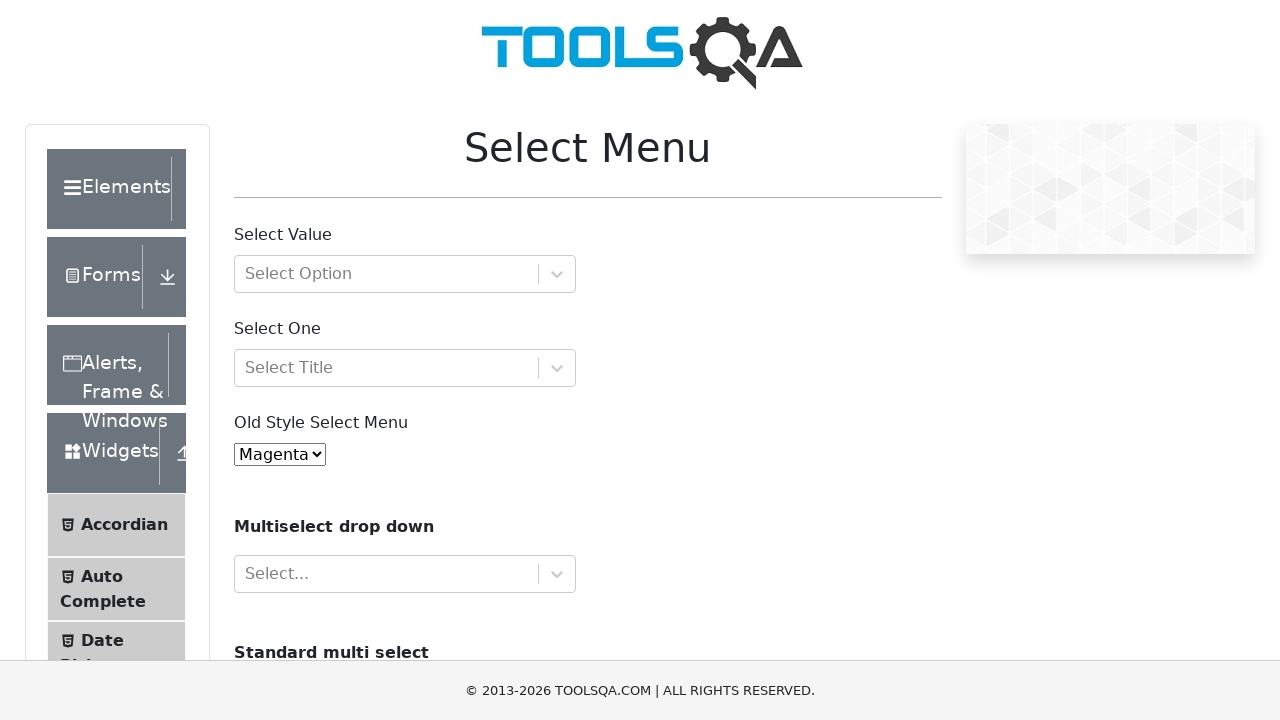